Fills out a text box form with name, email, current address, and permanent address fields, then submits the form

Starting URL: https://demoqa.com/text-box

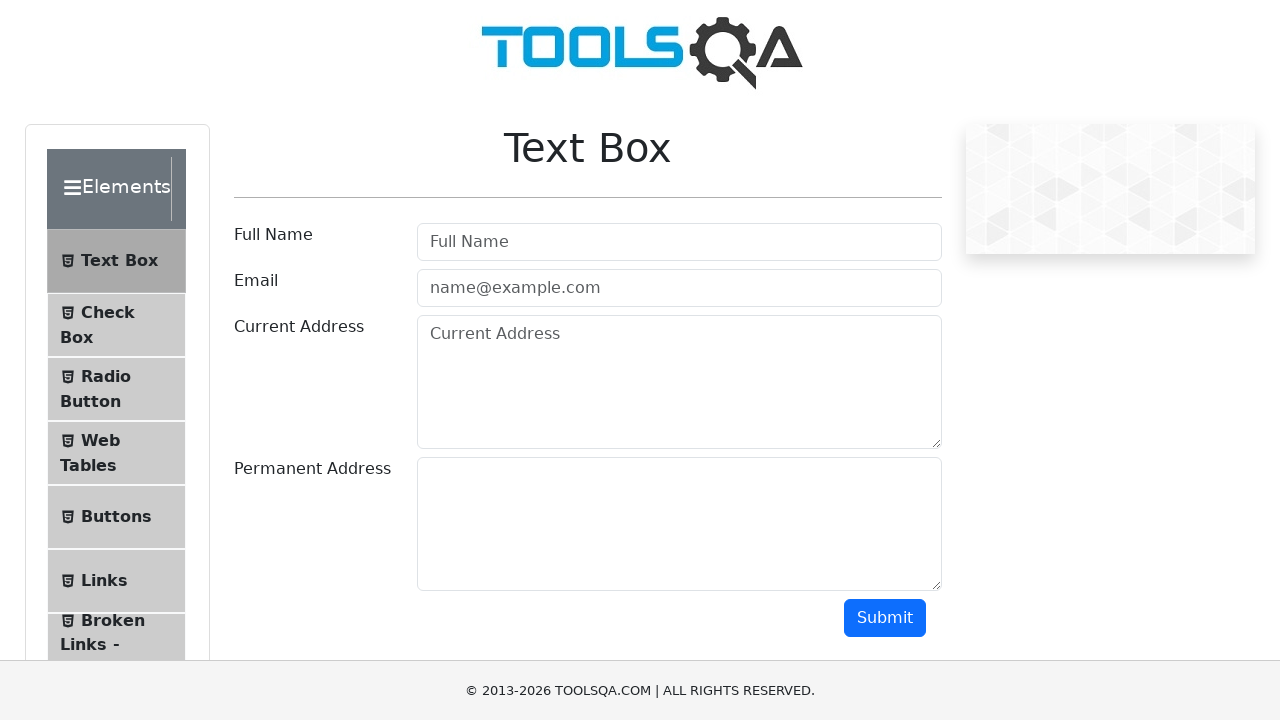

Filled userName field with 'sridhar k' on #userName
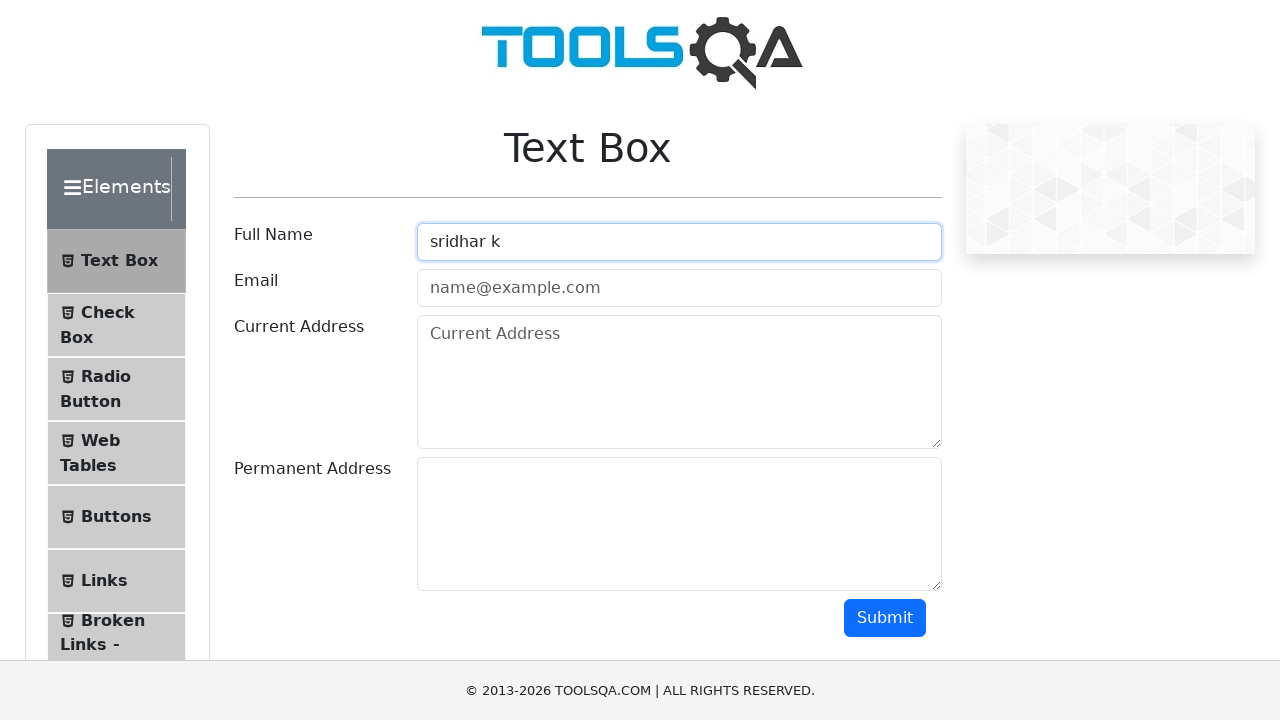

Filled userEmail field with 'sridharsarvesh@gmail.com' on #userEmail
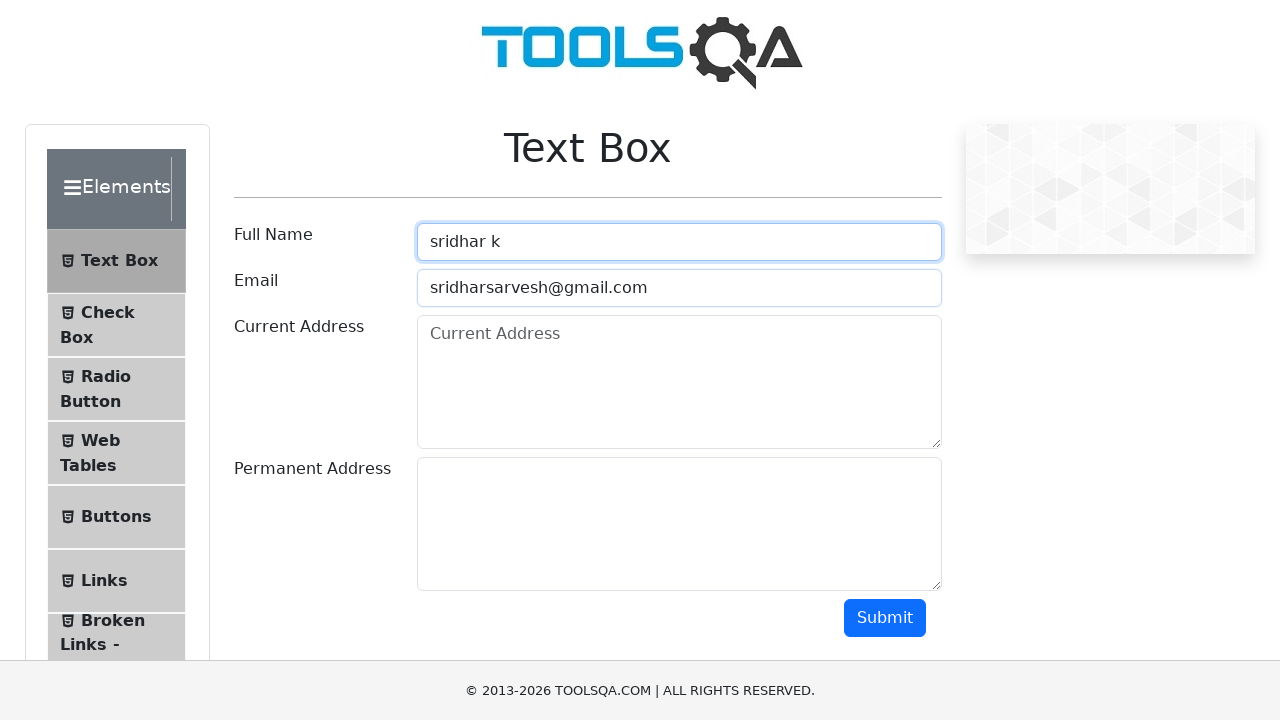

Filled currentAddress field with 'lnt' on #currentAddress
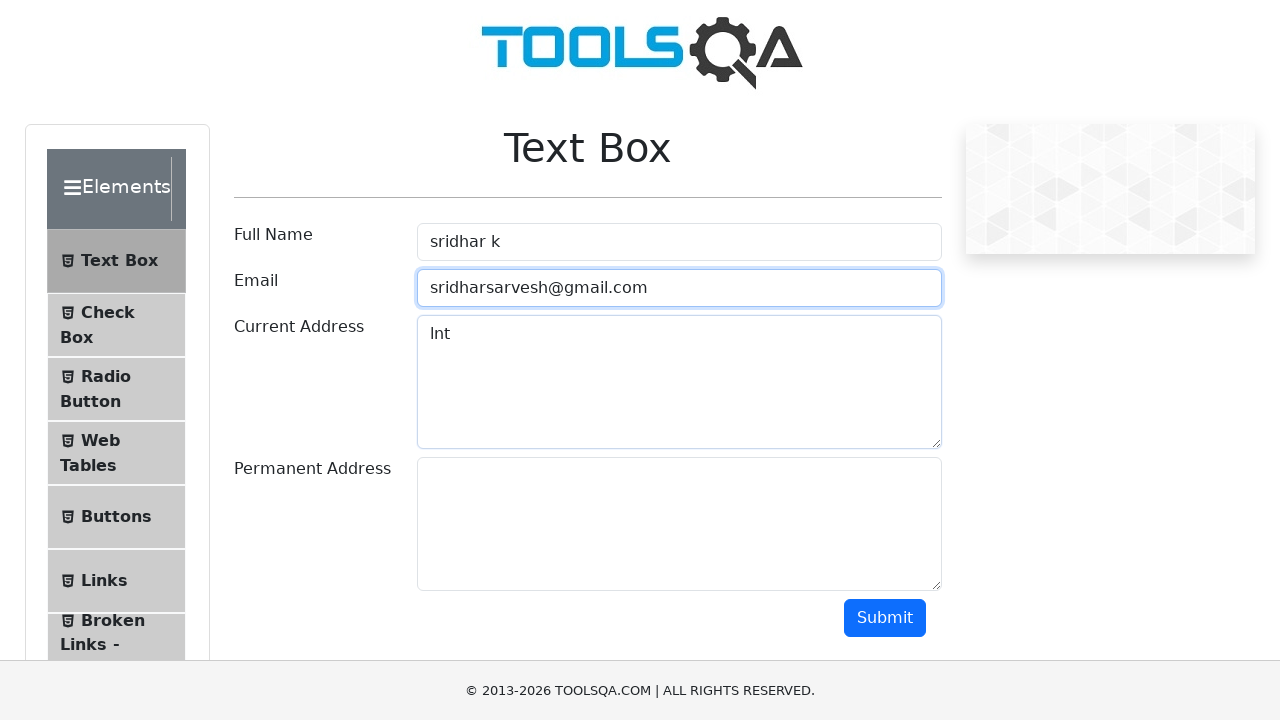

Filled permanentAddress field with 'dell' on #permanentAddress
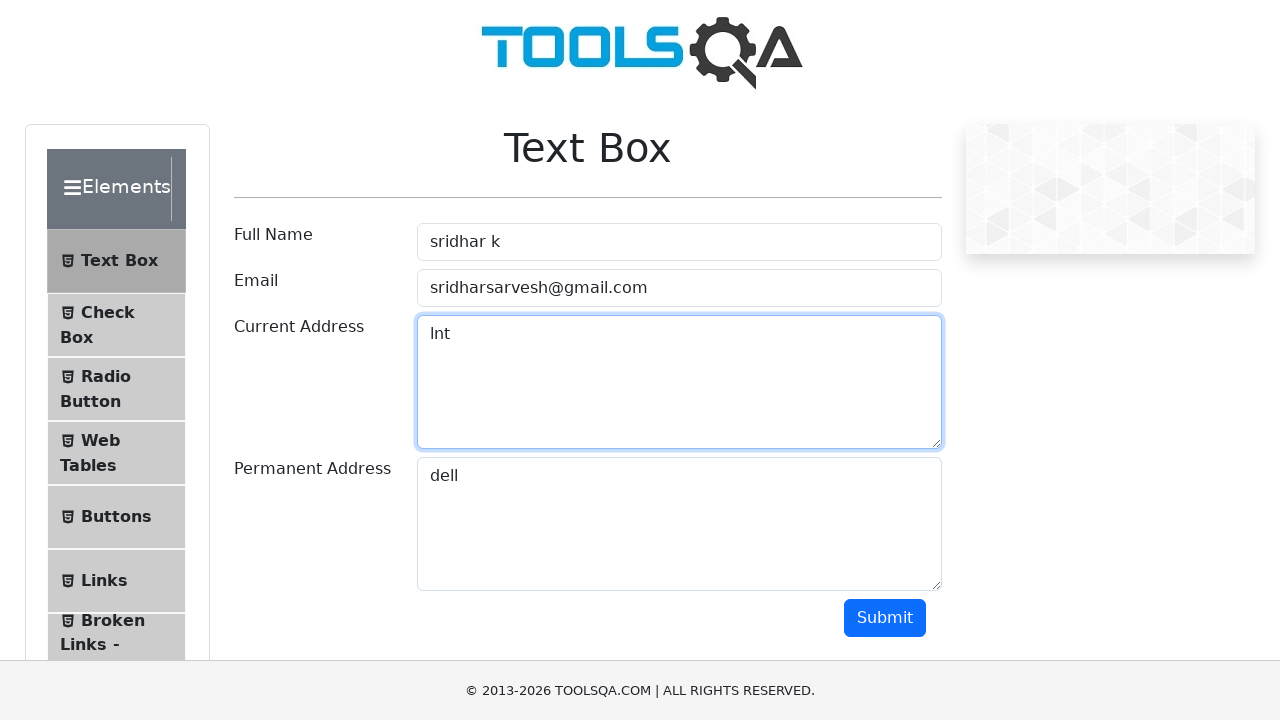

Clicked submit button to submit form at (885, 618) on #submit
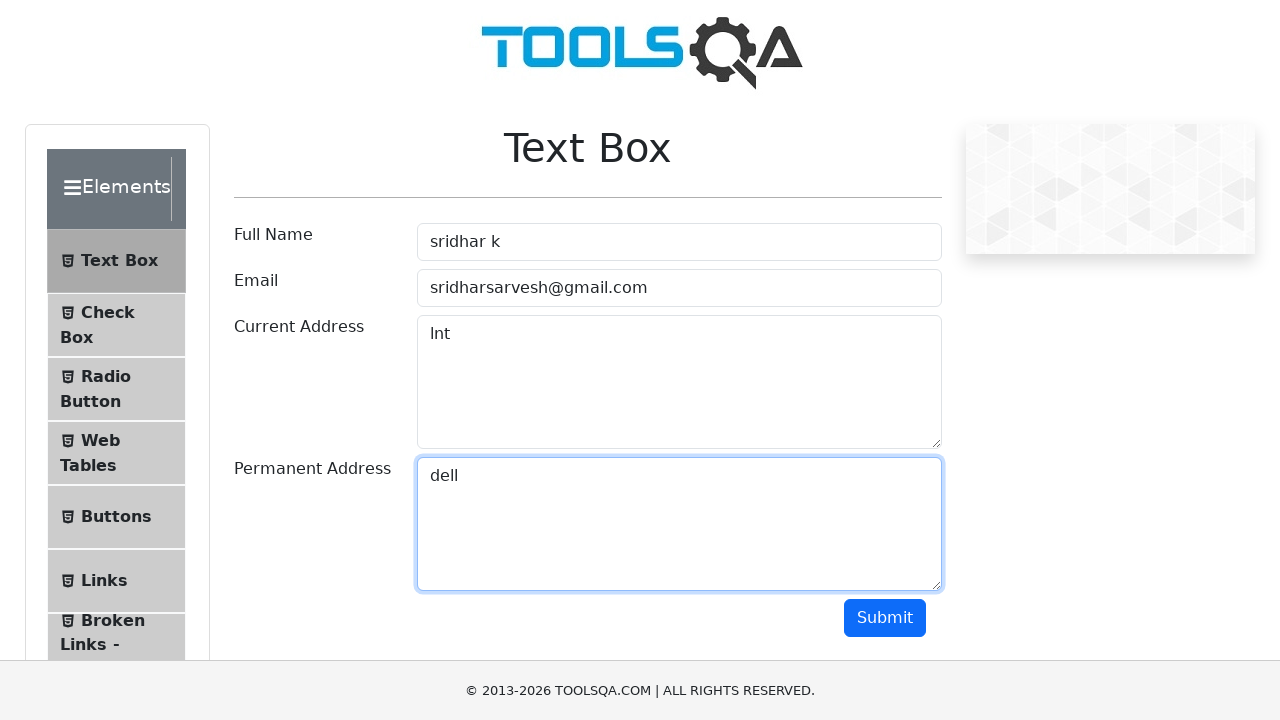

Waited 2 seconds for form submission to complete
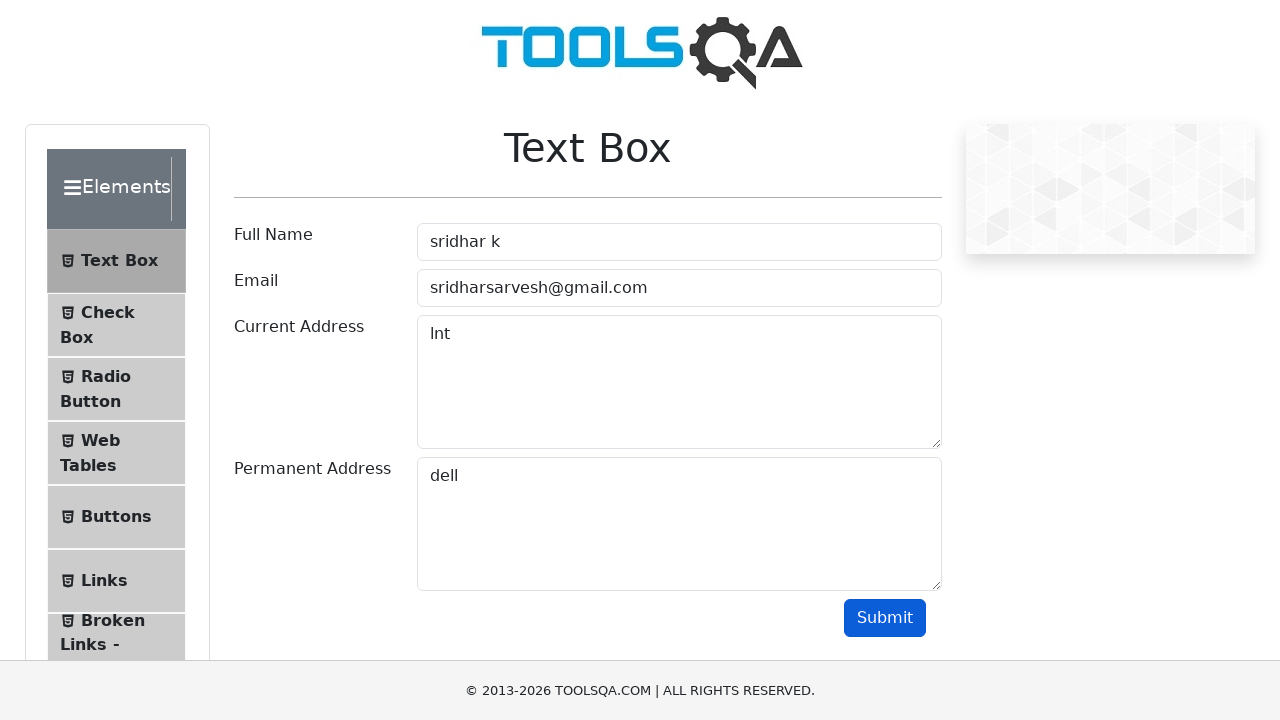

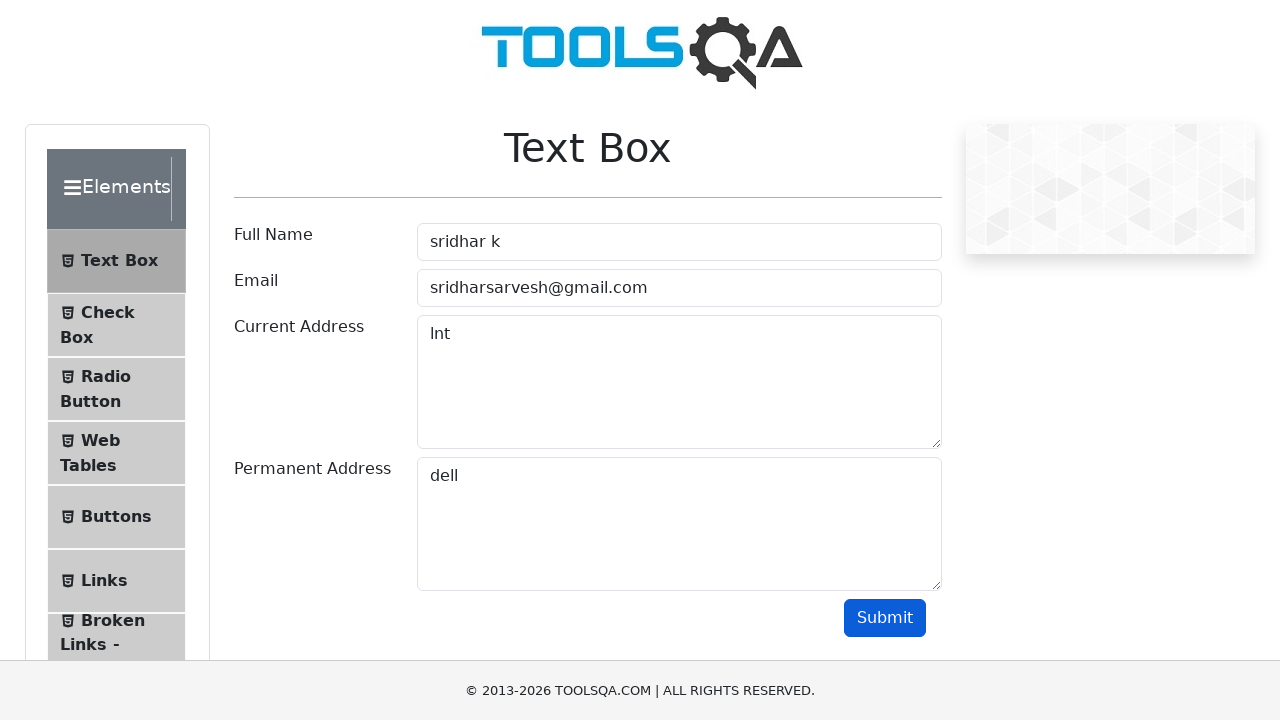